Navigates to Flipkart homepage to verify page loads successfully, demonstrating the slow test annotation for tests that take longer to complete.

Starting URL: https://www.flipkart.com/

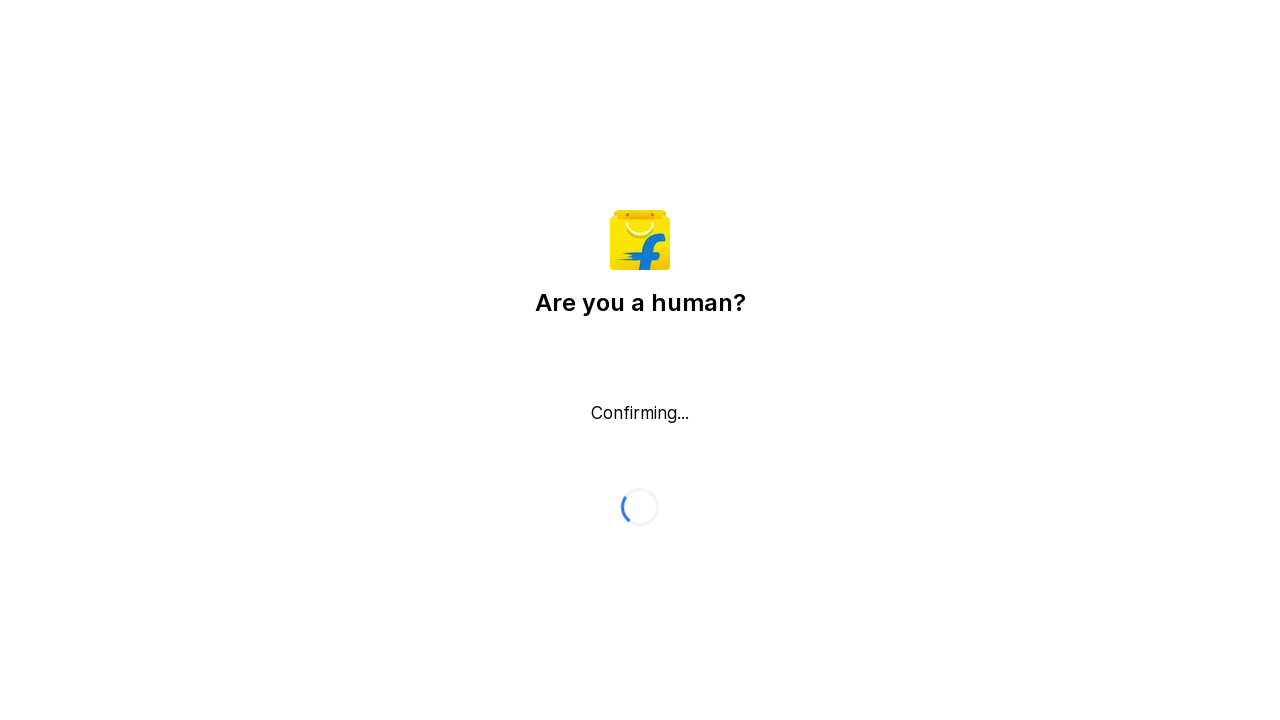

Waited for Flipkart homepage to load (domcontentloaded state)
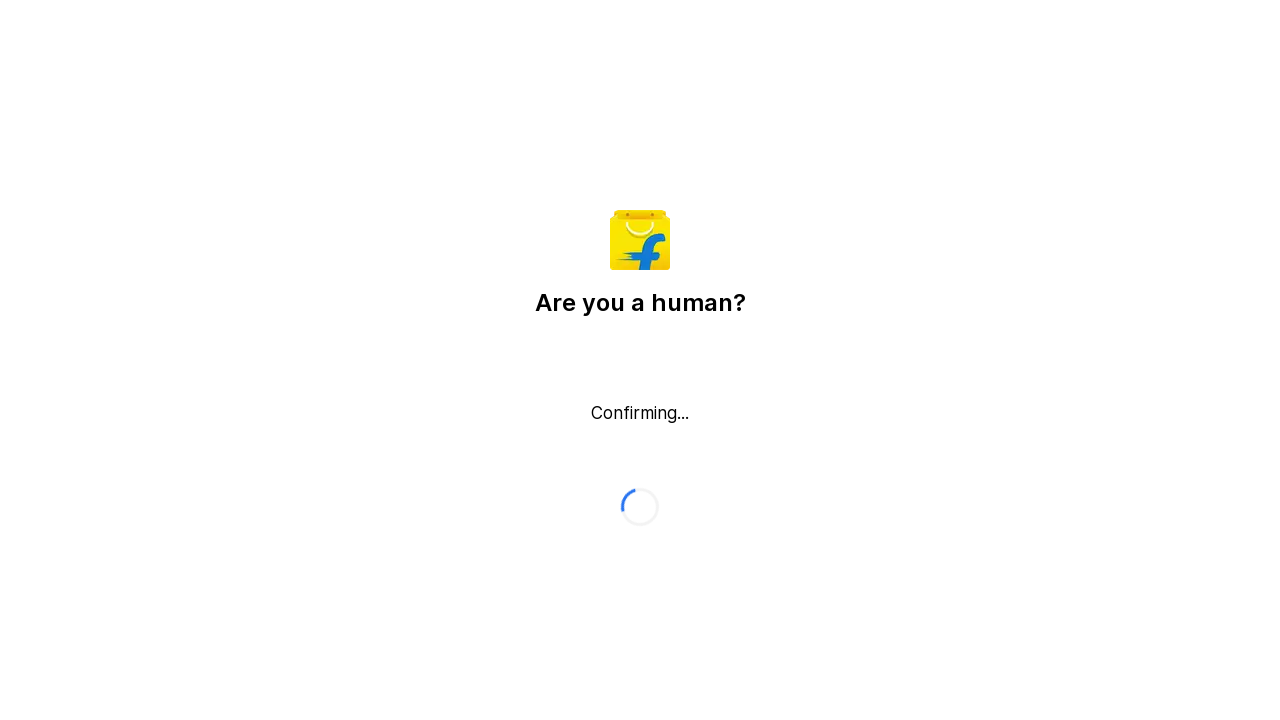

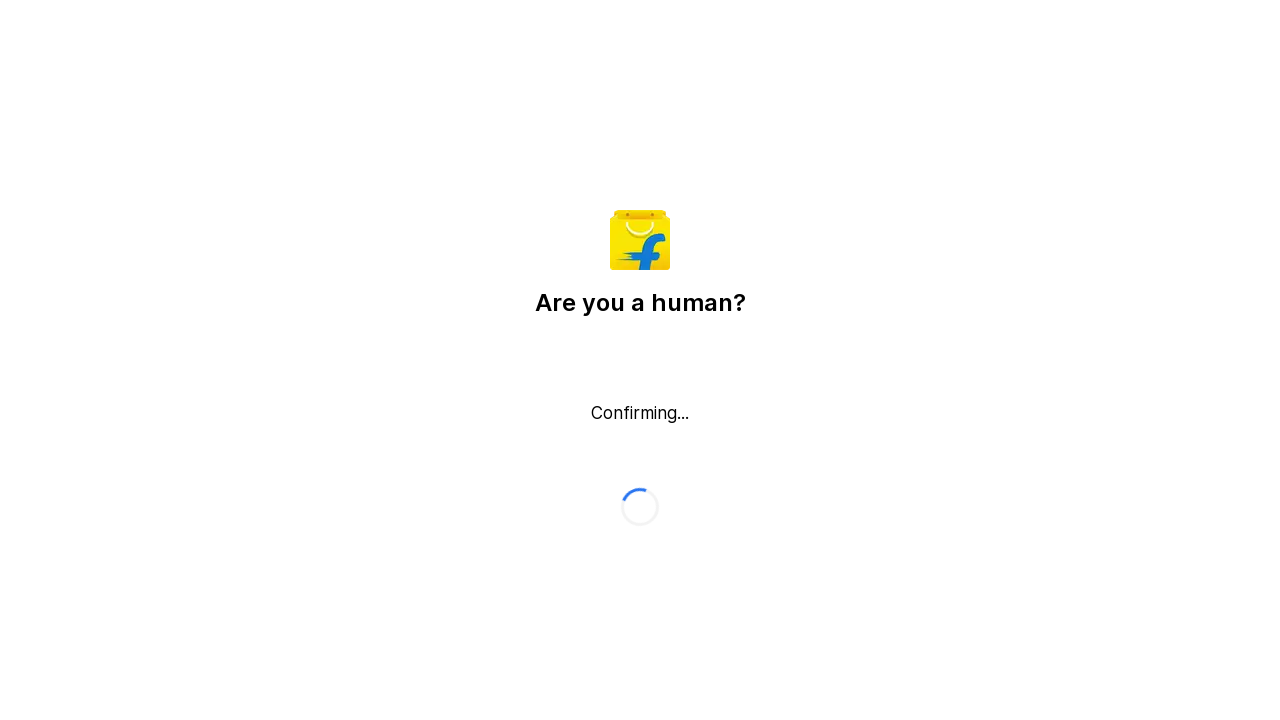